Tests a simple form by filling in first name, last name, city, and country fields using different selector strategies (tag name, name, class, and id), then submits the form.

Starting URL: http://suninjuly.github.io/simple_form_find_task.html

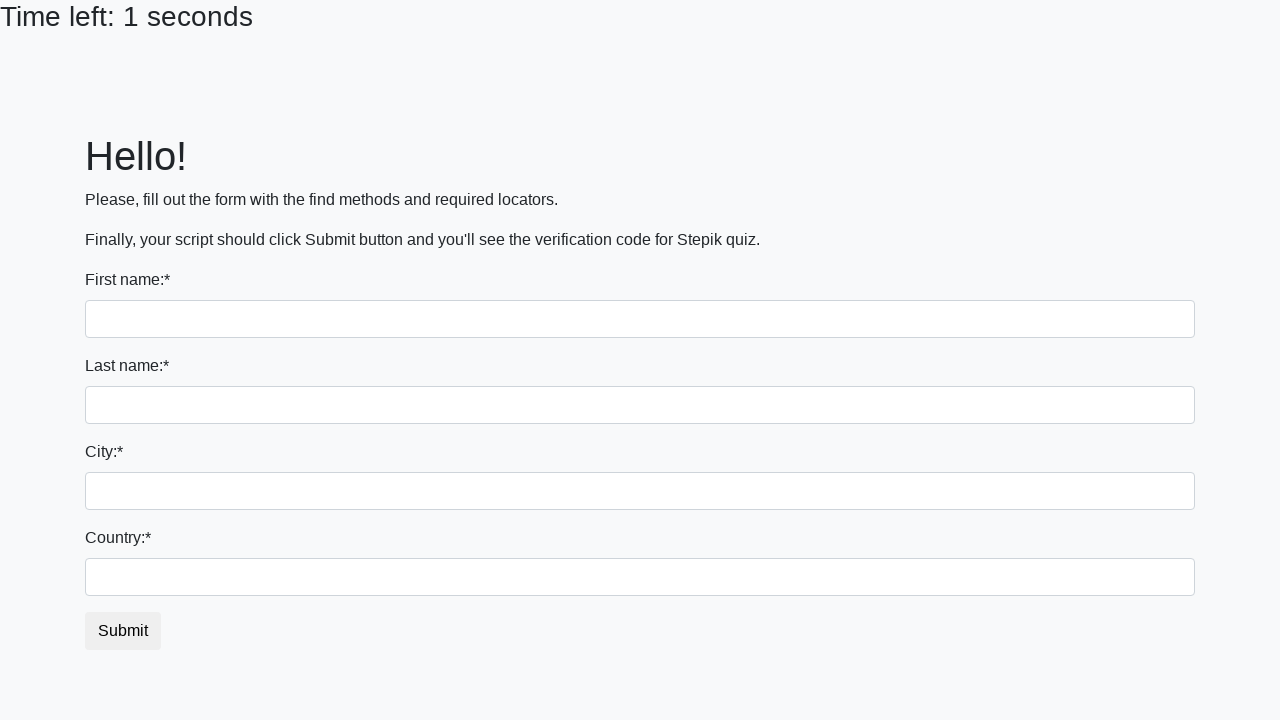

Filled first name field with 'Ivan' using input tag selector on input
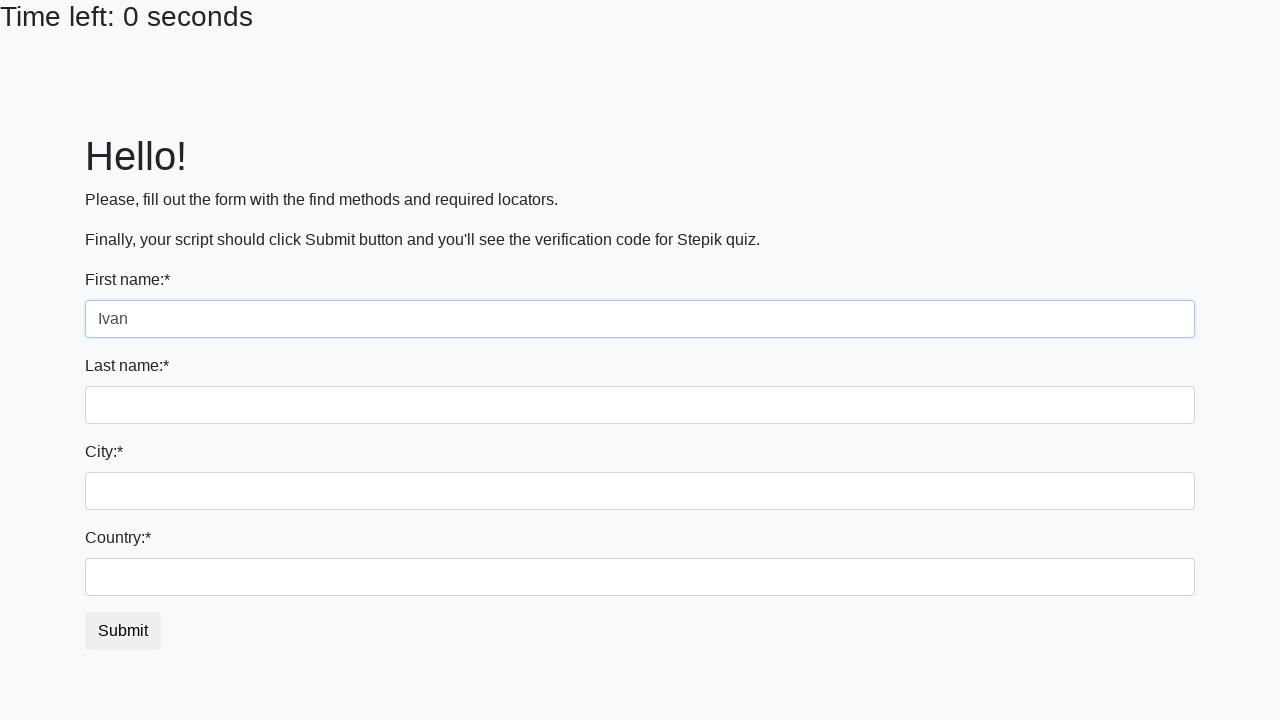

Filled last name field with 'Petrov' using name attribute selector on input[name='last_name']
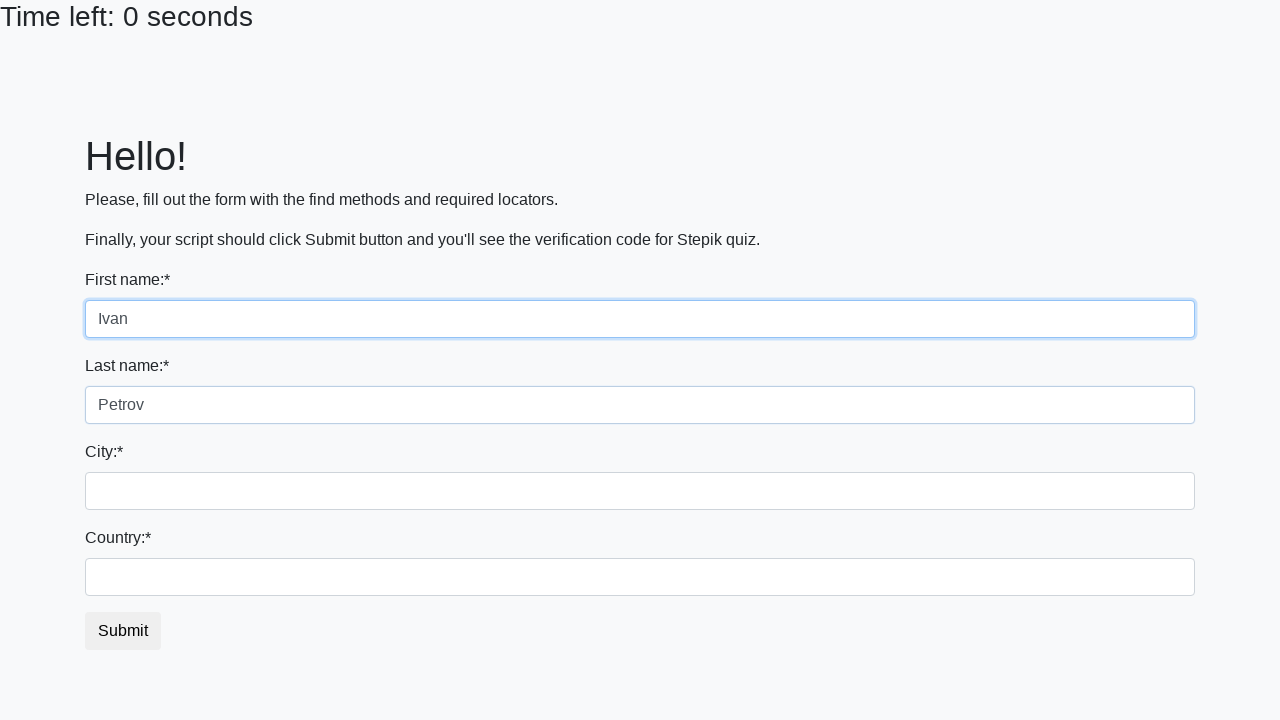

Filled city field with 'Smolensk' using class selector on input.city
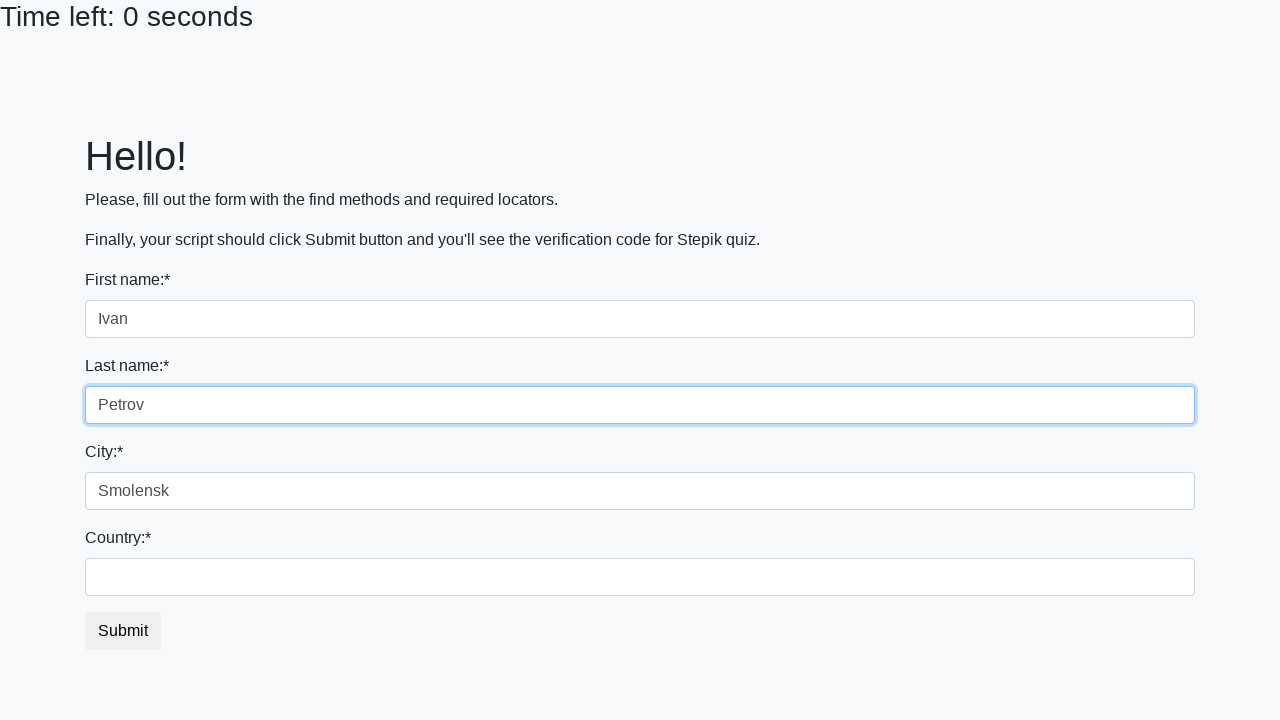

Filled country field with 'Russia' using id selector on #country
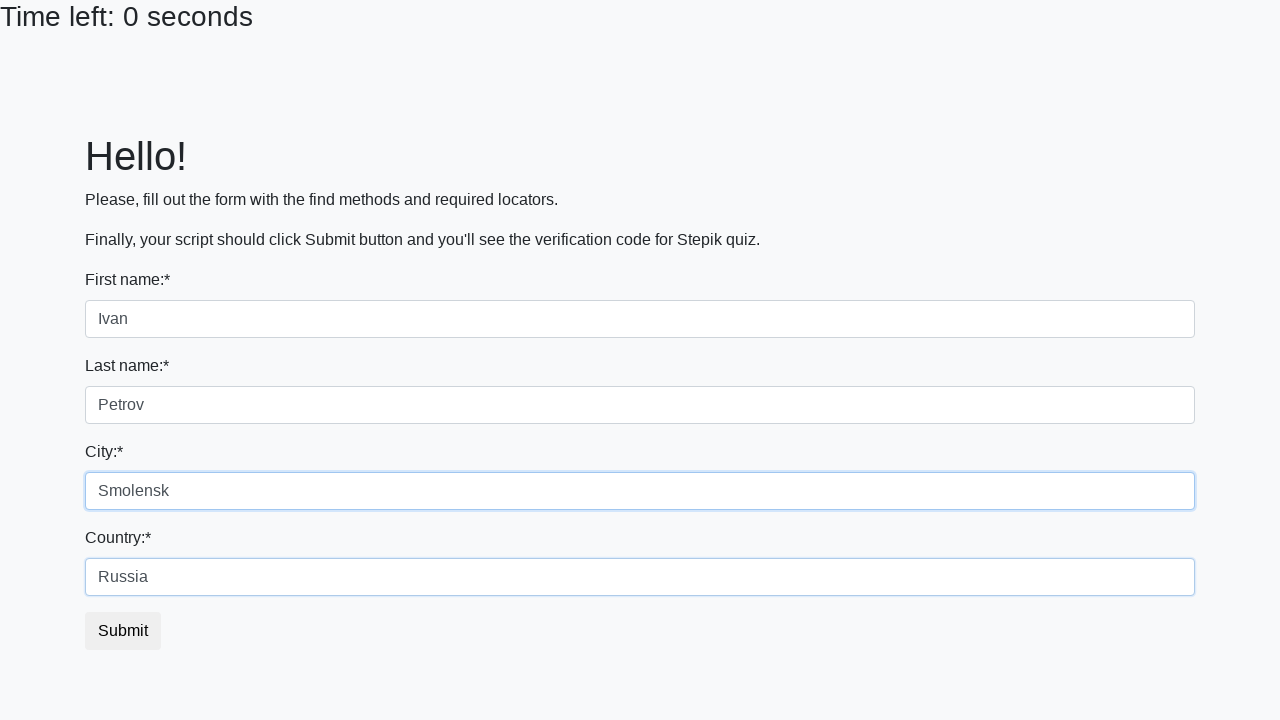

Submitted the form by clicking submit button at (123, 631) on button.btn
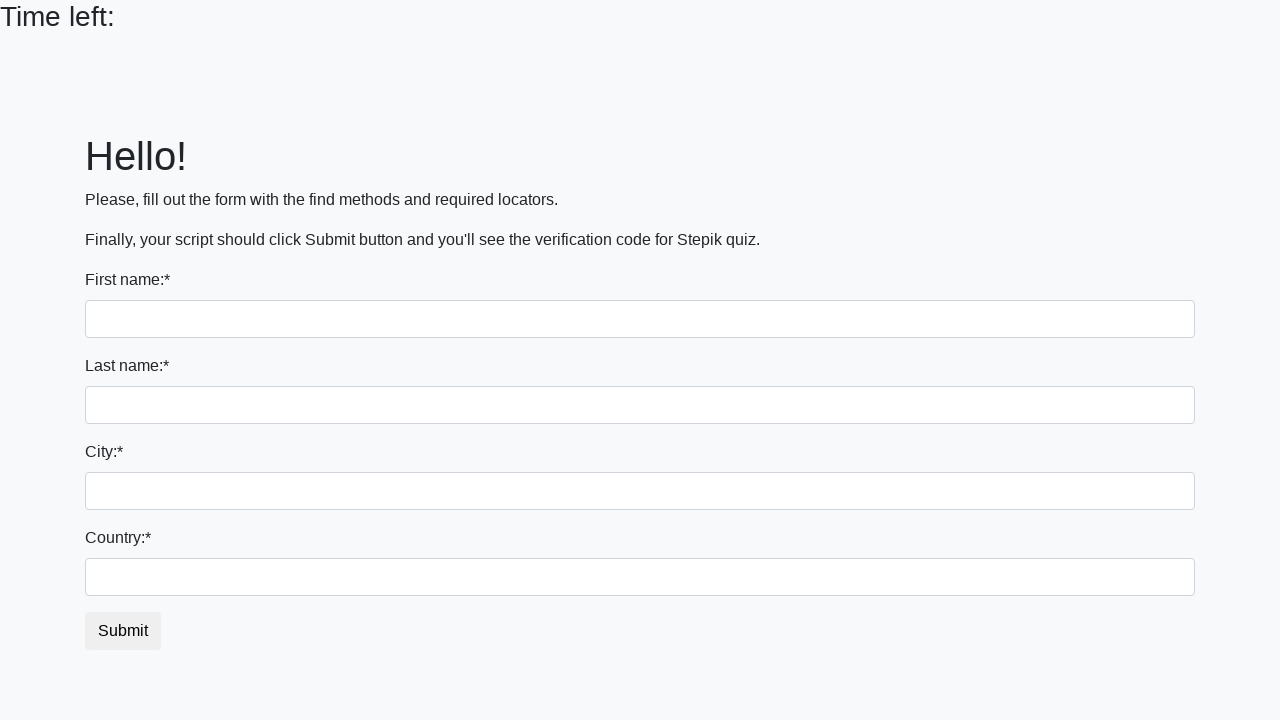

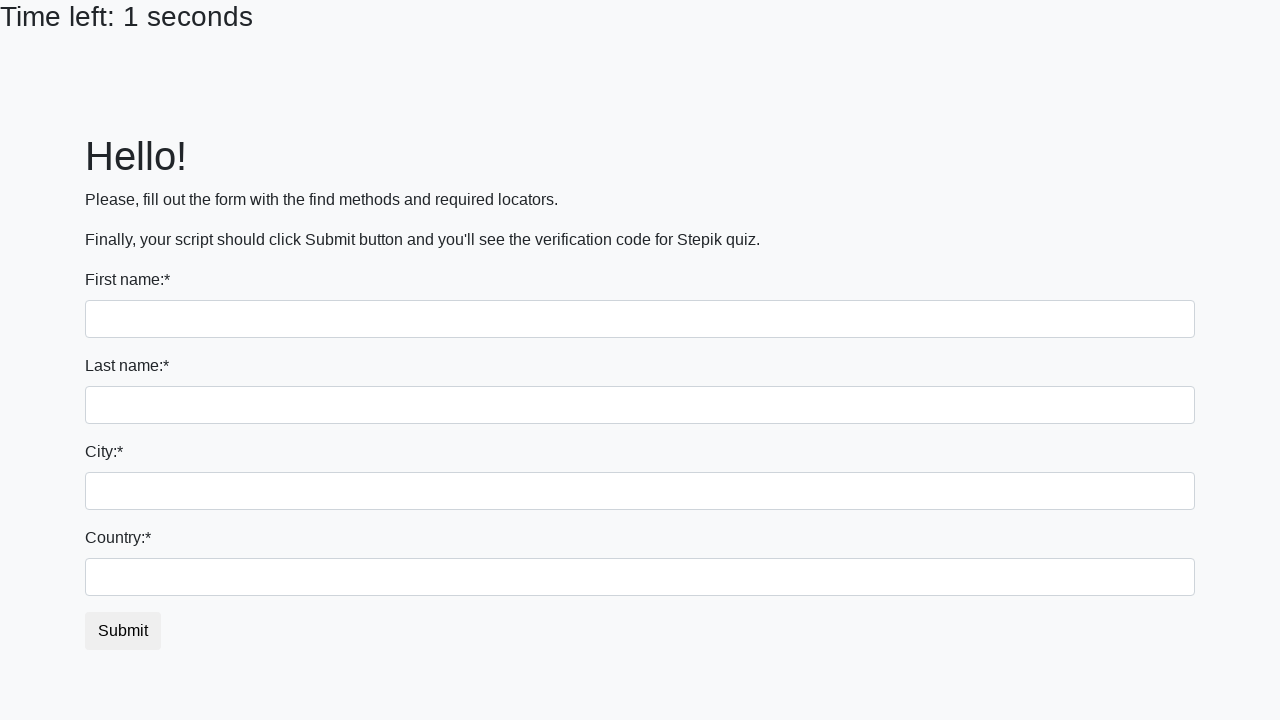